Tests the Python.org website search functionality by entering "pycon" in the search box, submitting the search, and verifying results are returned.

Starting URL: http://www.python.org

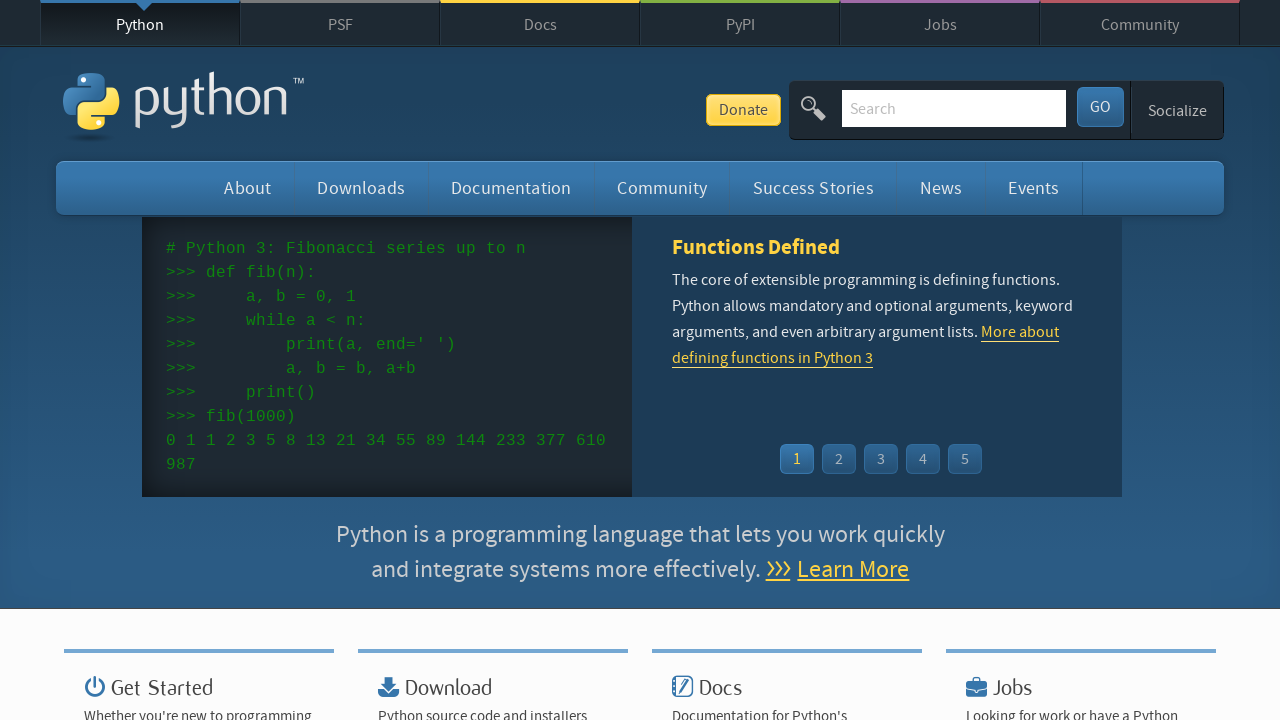

Verified 'Python' is in page title
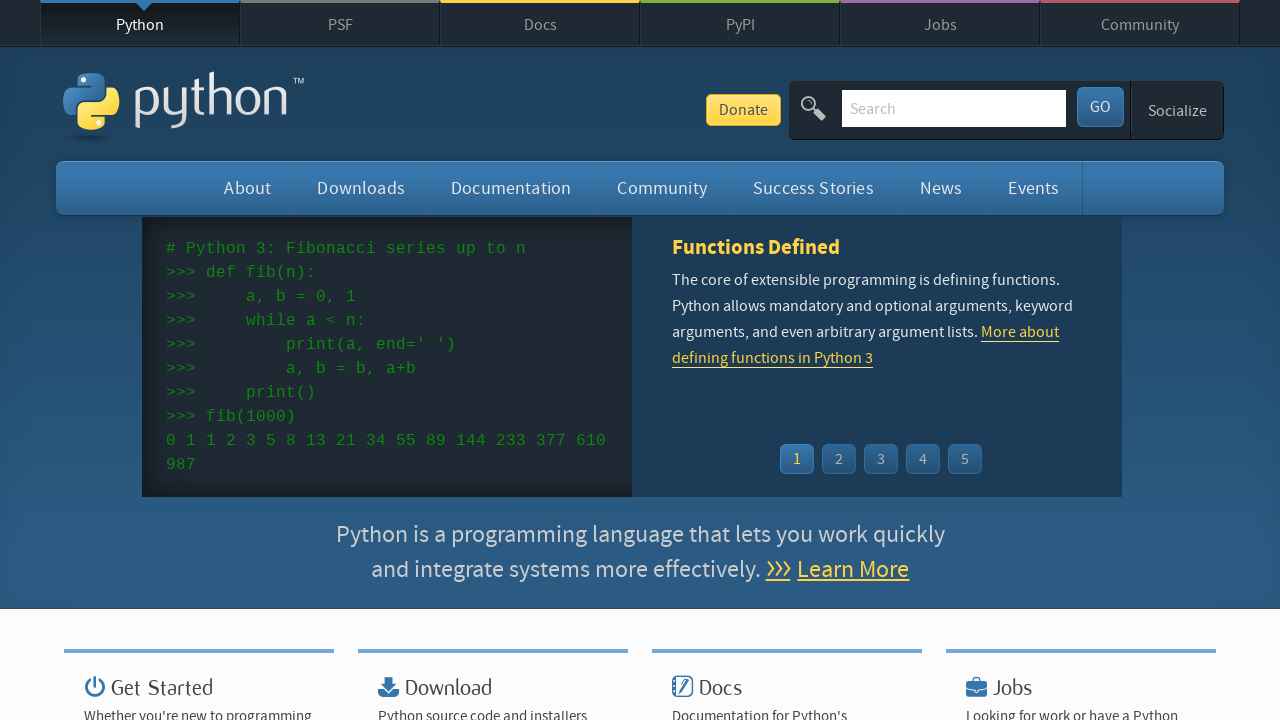

Filled search box with 'pycon' on input[name='q']
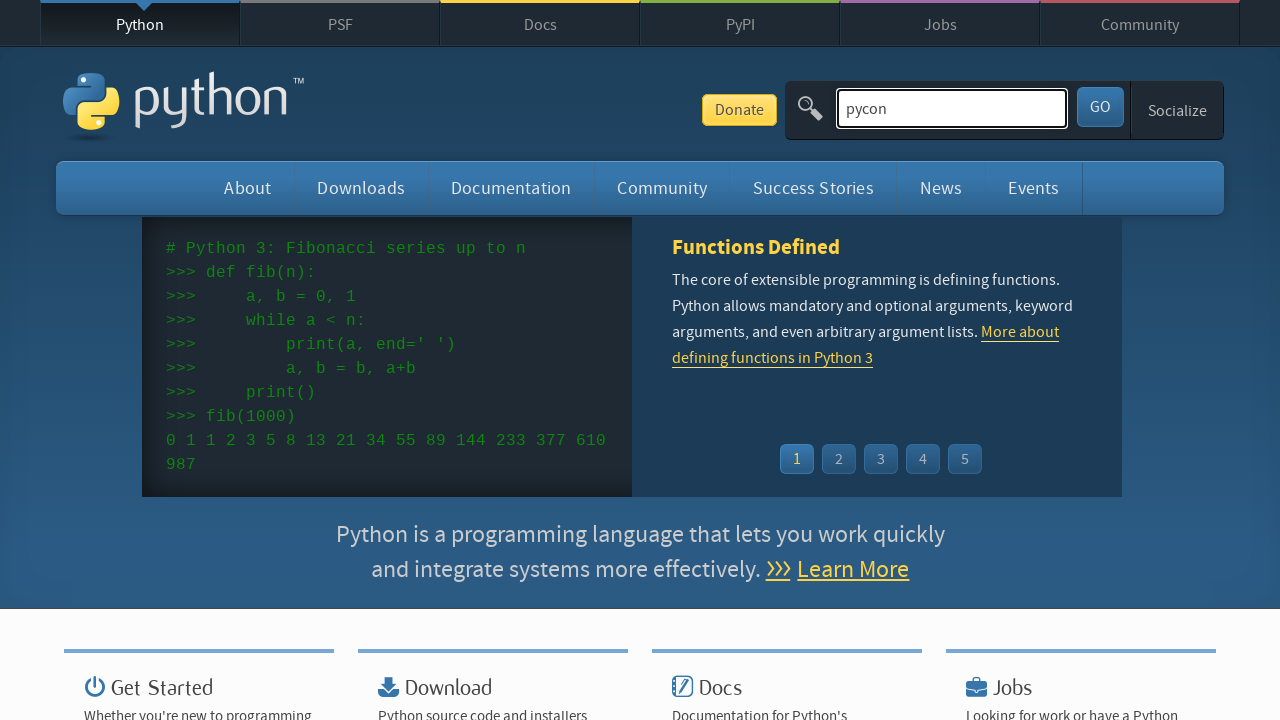

Pressed Enter to submit search query on input[name='q']
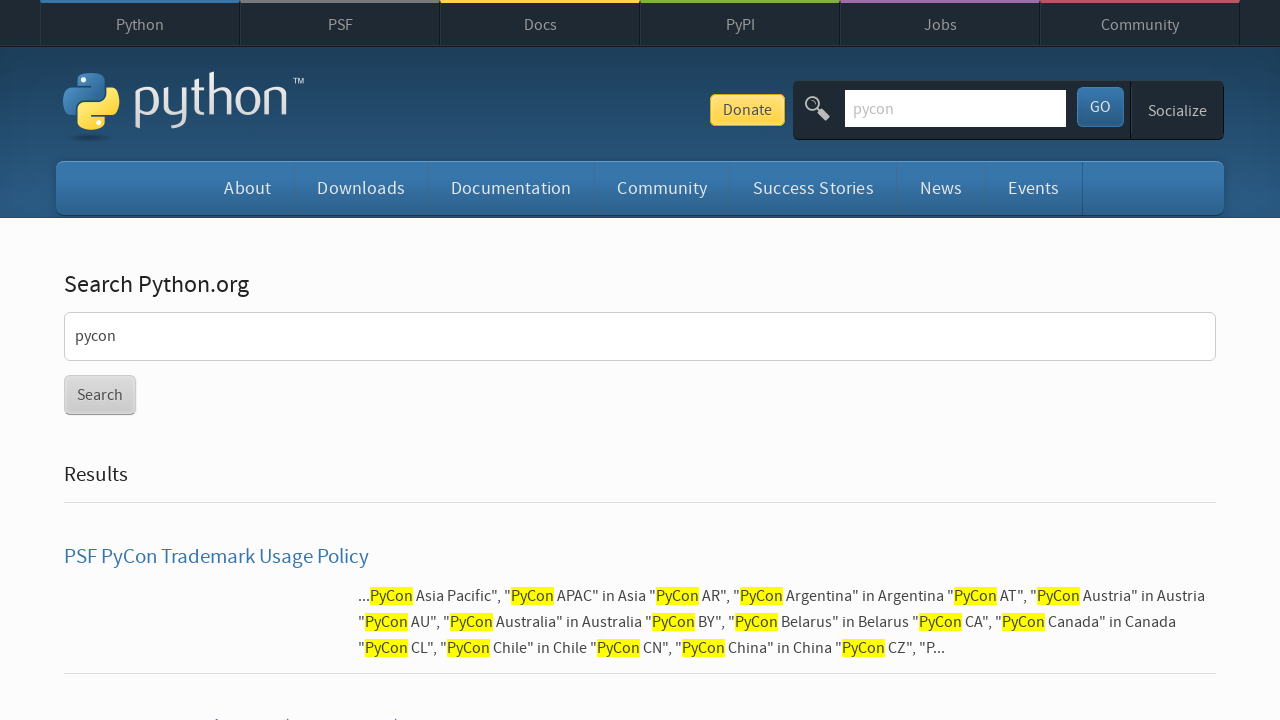

Waited for network idle after search submission
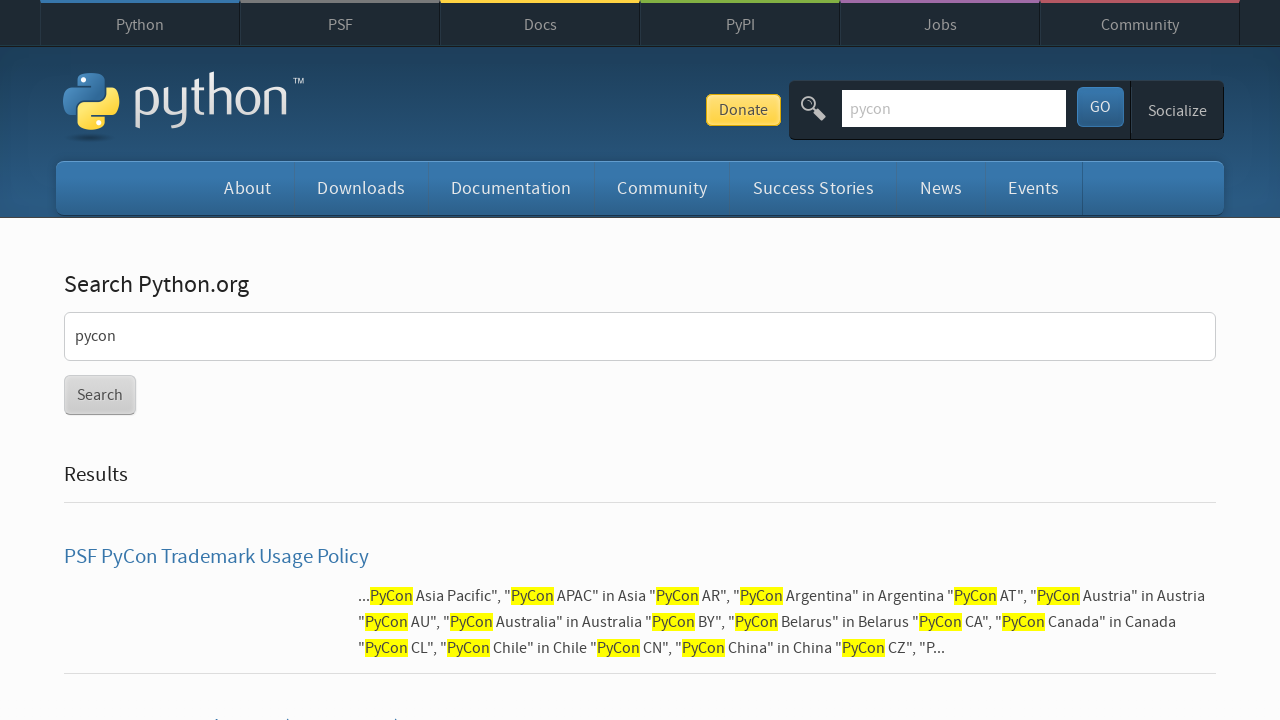

Verified search results were returned (no 'No results found' message)
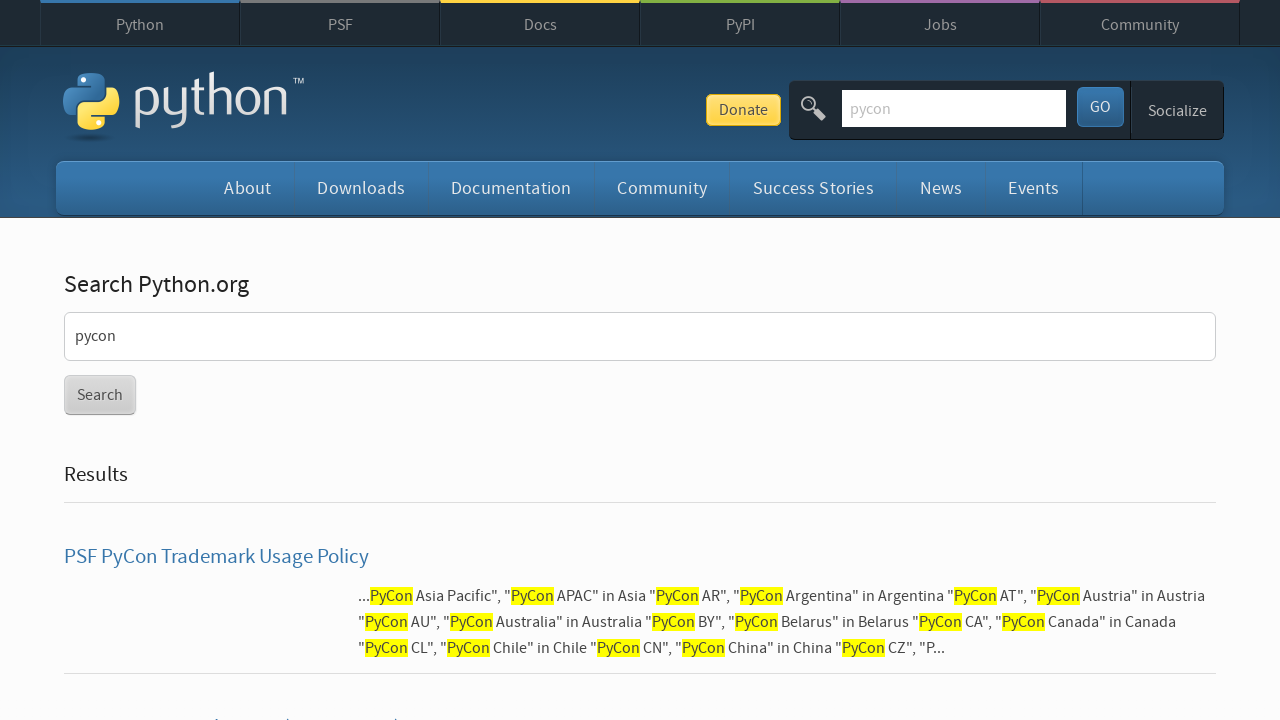

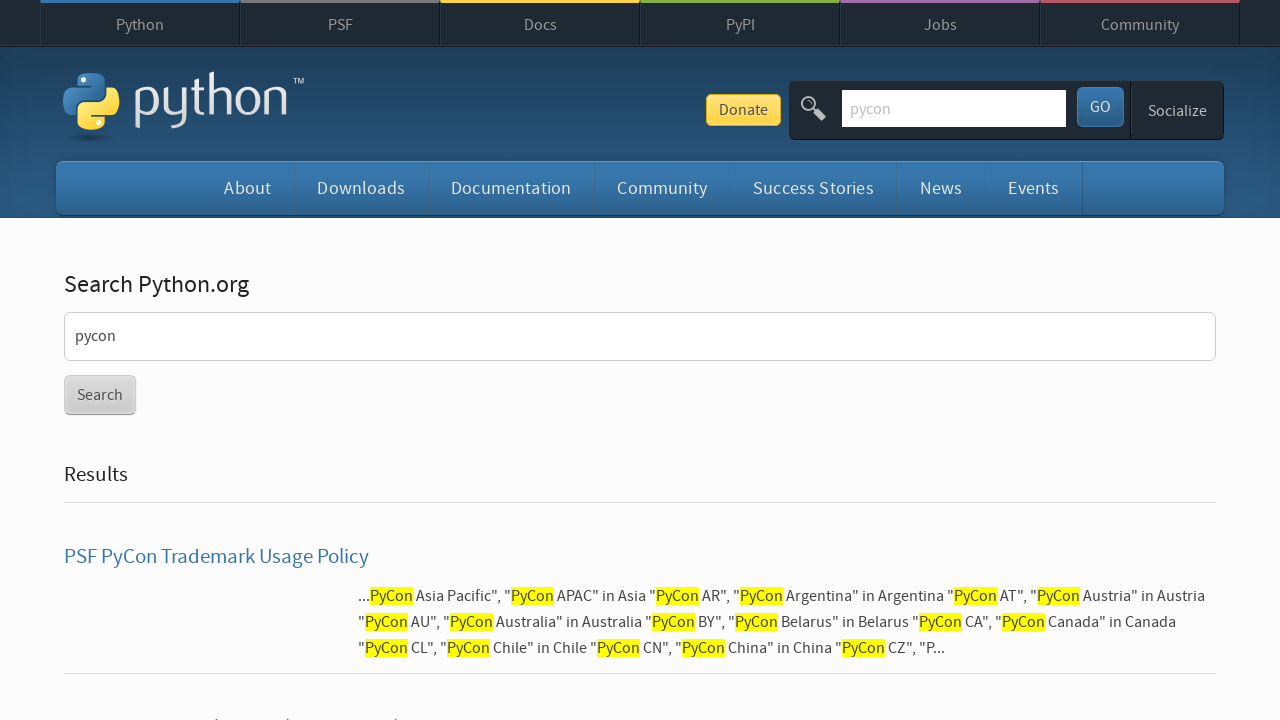